Performs mouse interactions including right-click on a link and double-click on a heading element

Starting URL: http://the-internet.herokuapp.com/

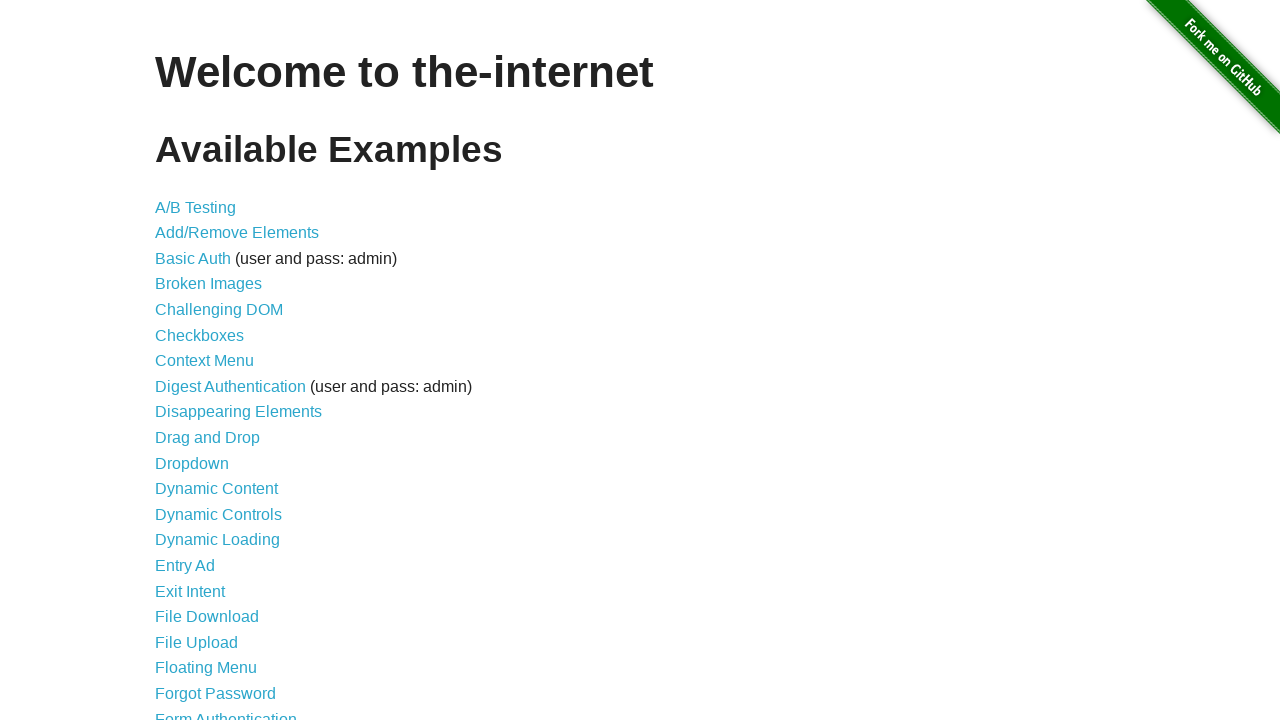

Located 'A/B Testing' link element
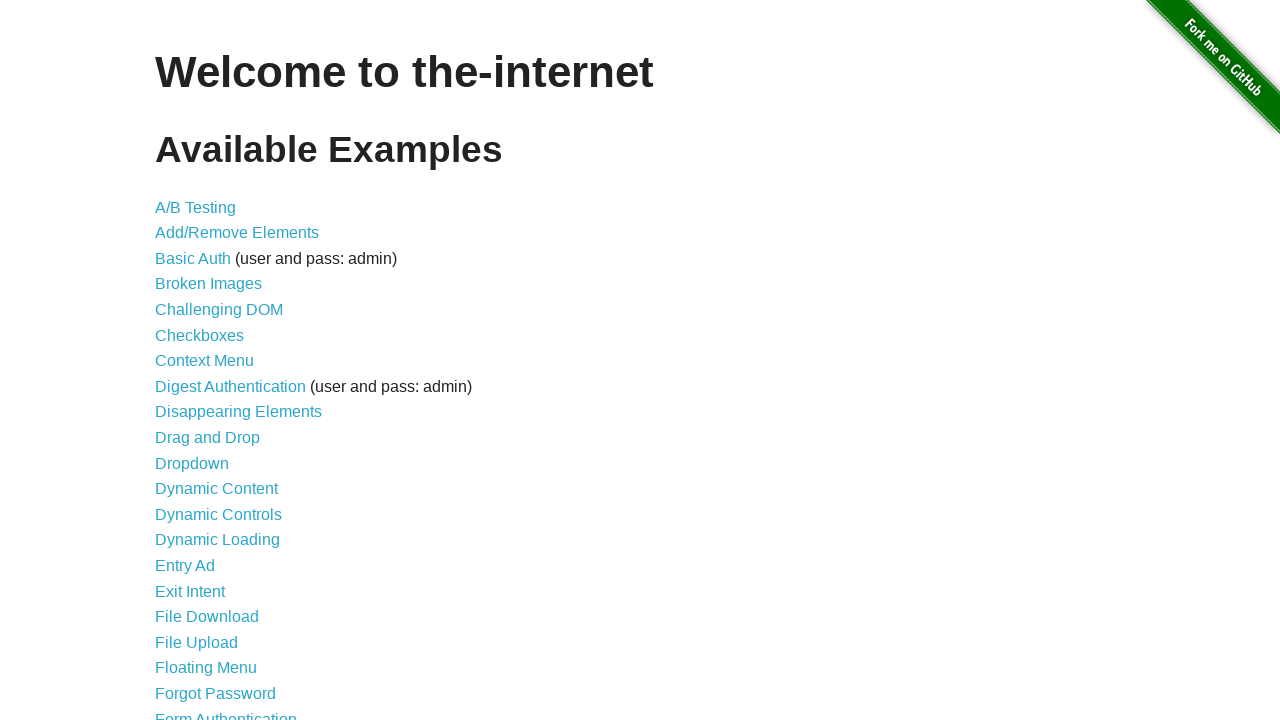

Right-clicked on 'A/B Testing' link at (196, 207) on internal:text="A/B Testing"i
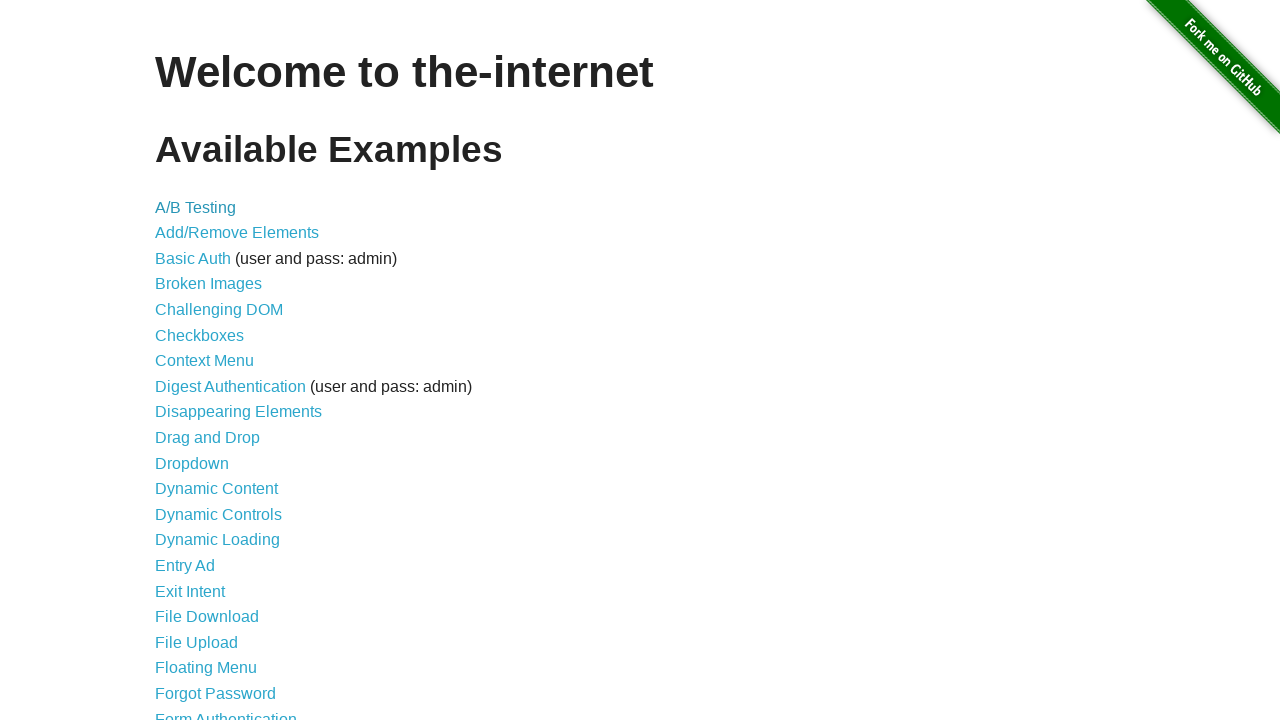

Located h1 heading element
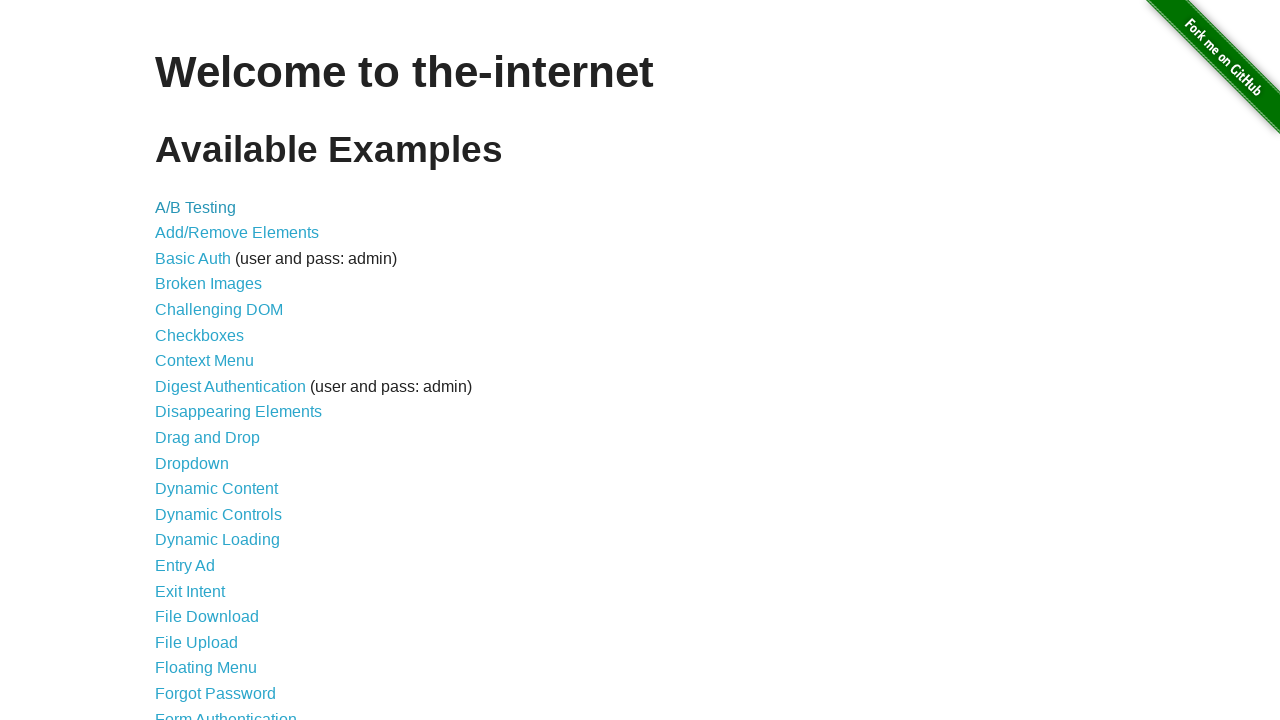

Double-clicked on the heading element at (640, 72) on h1.heading
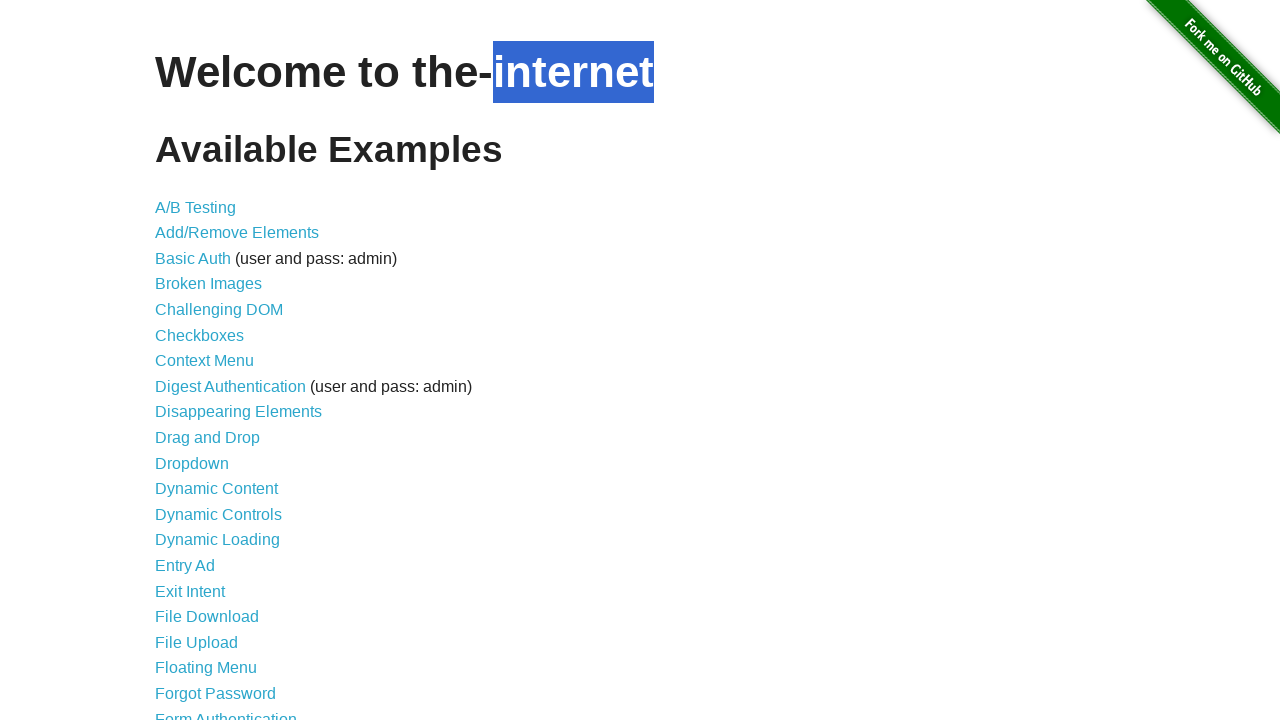

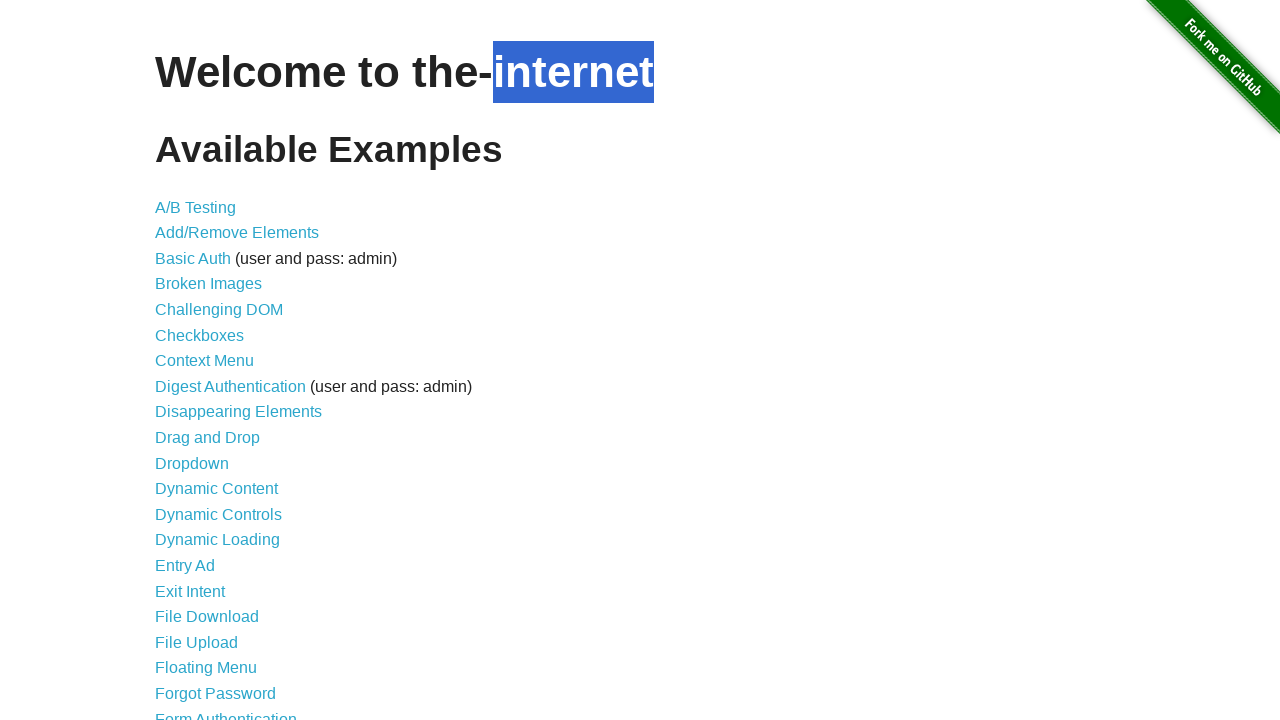